Fills out first name and last name text fields on a form

Starting URL: https://trytestingthis.netlify.app/

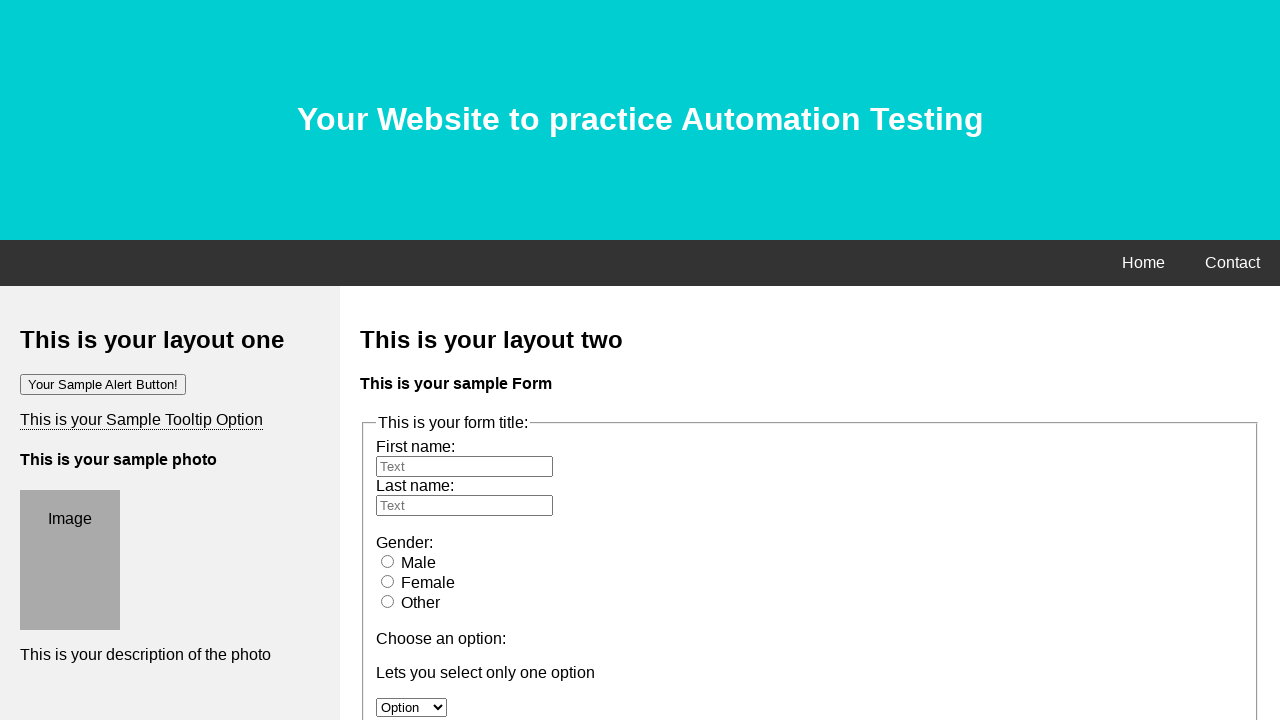

Filled first name field with 'Bency' on #fname
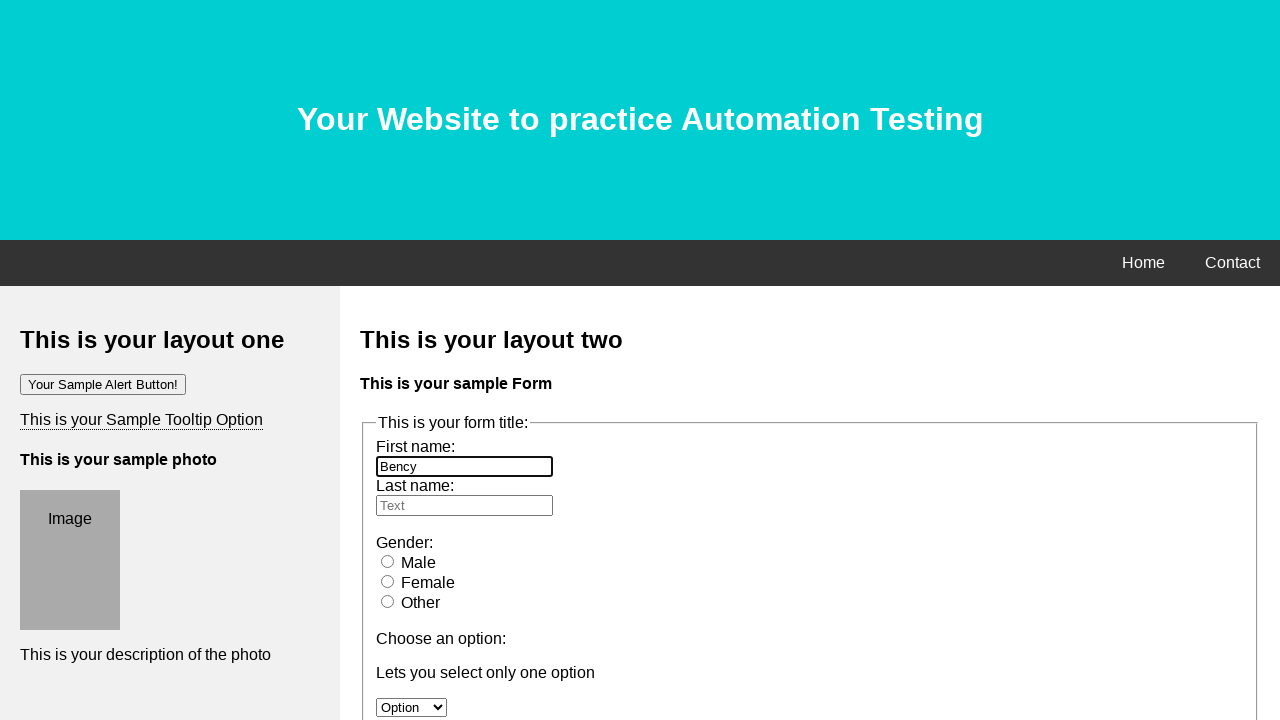

Filled last name field with 'Chennat' on #lname
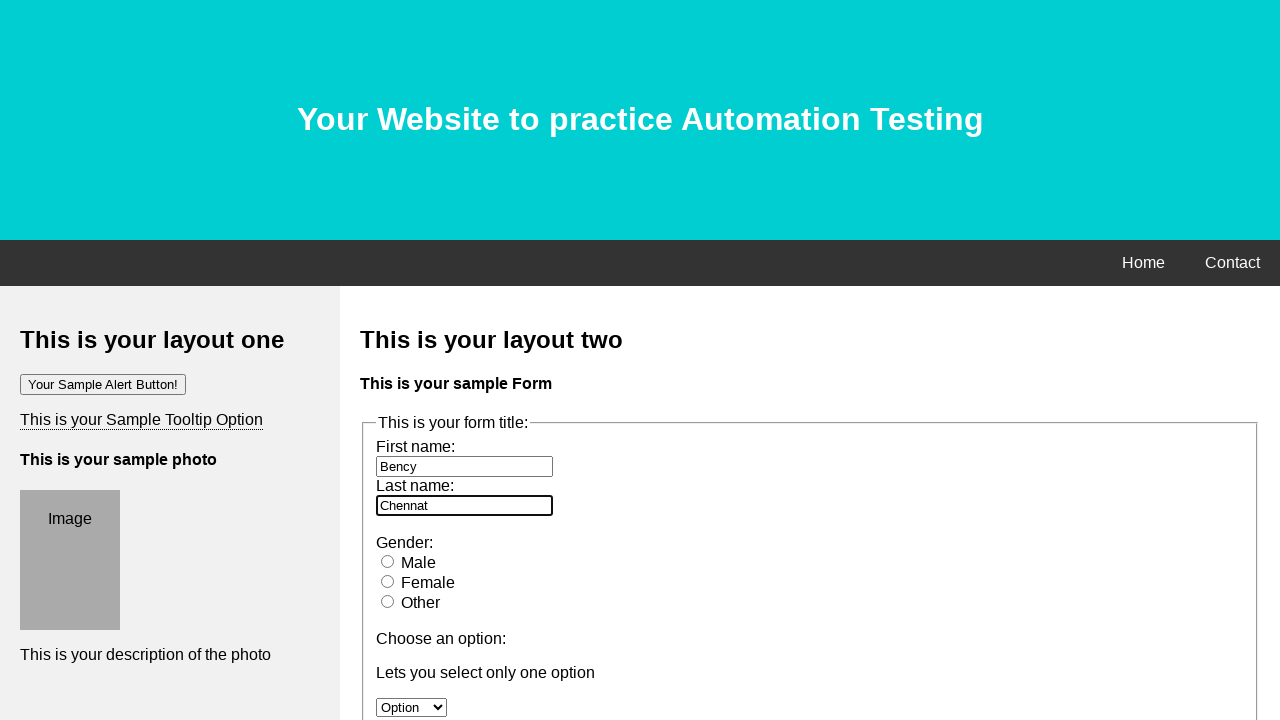

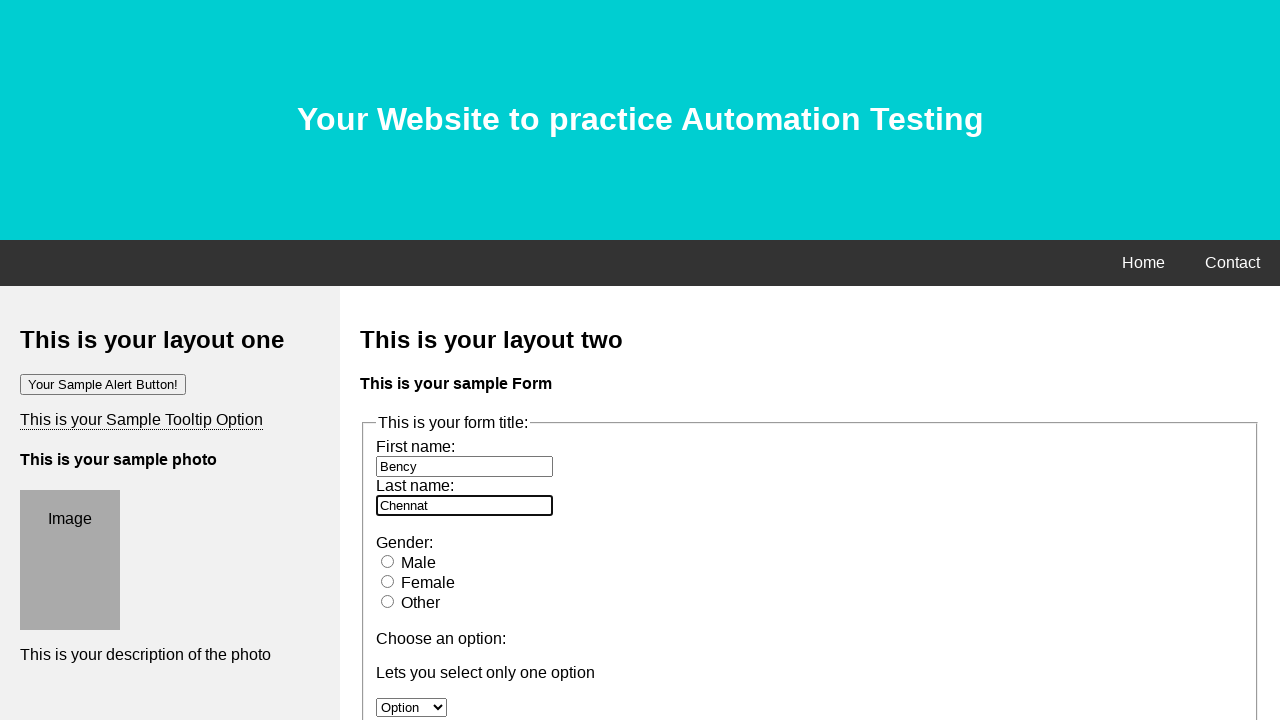